Tests entering text into a JavaScript prompt dialog and accepting it

Starting URL: https://the-internet.herokuapp.com/javascript_alerts

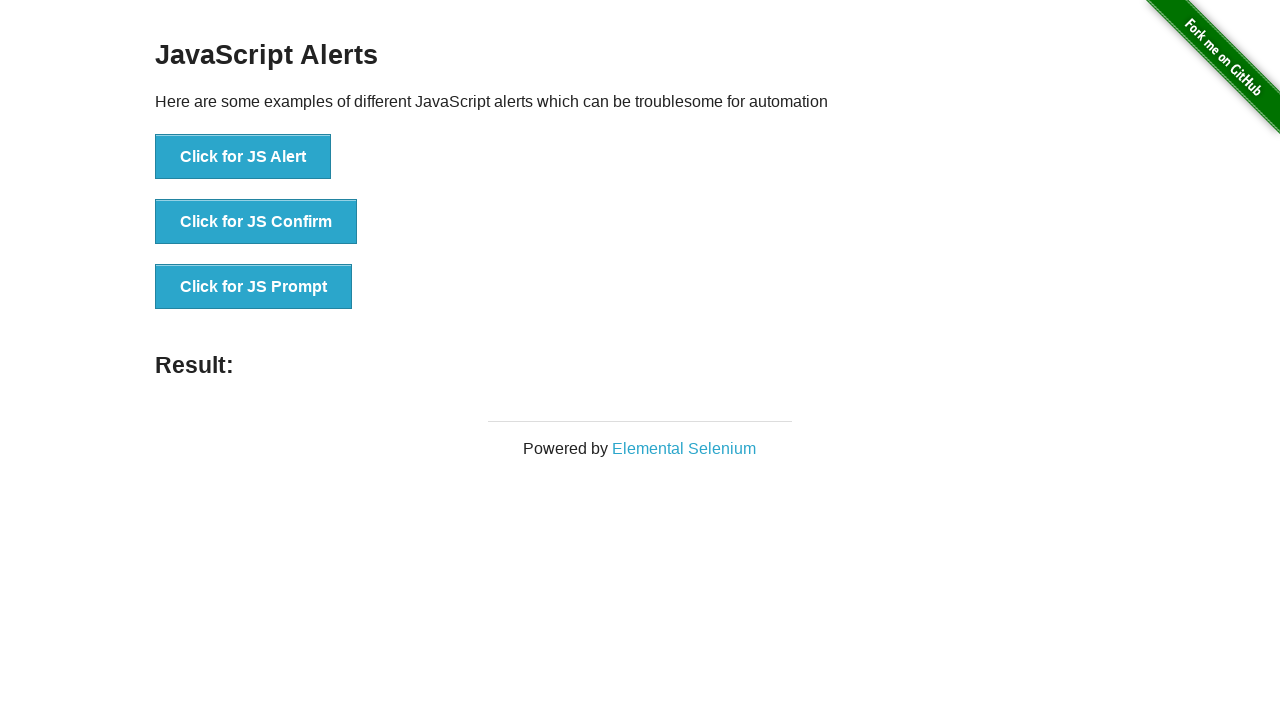

Set up dialog handler to accept prompt with text 'test'
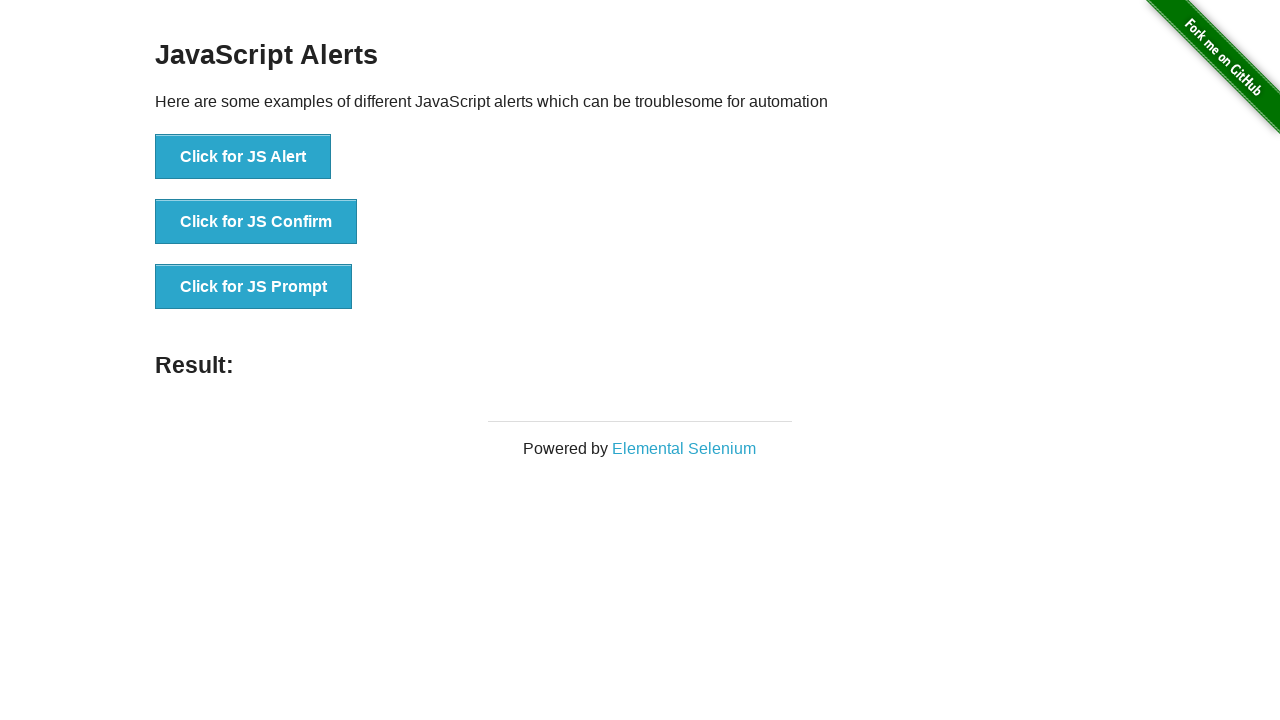

Clicked the prompt button (third alert button) at (254, 287) on ul li:nth-child(3) button
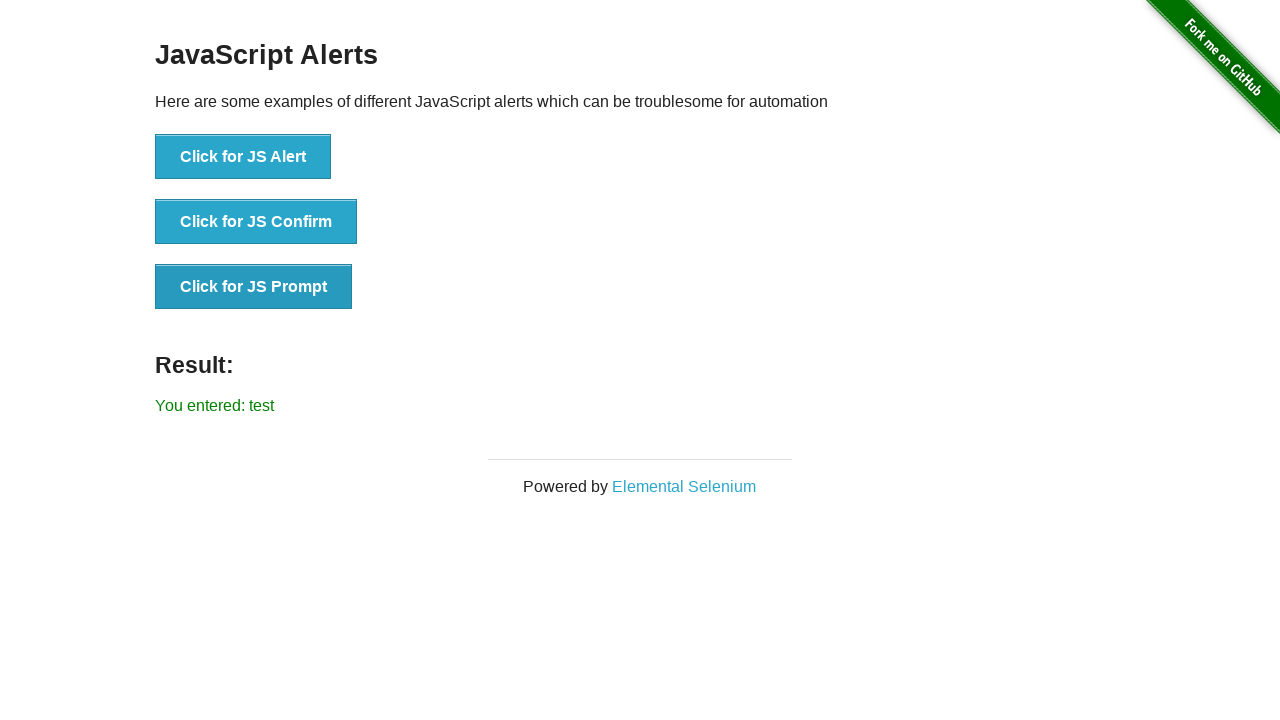

Waited for result text to indicate prompt was entered
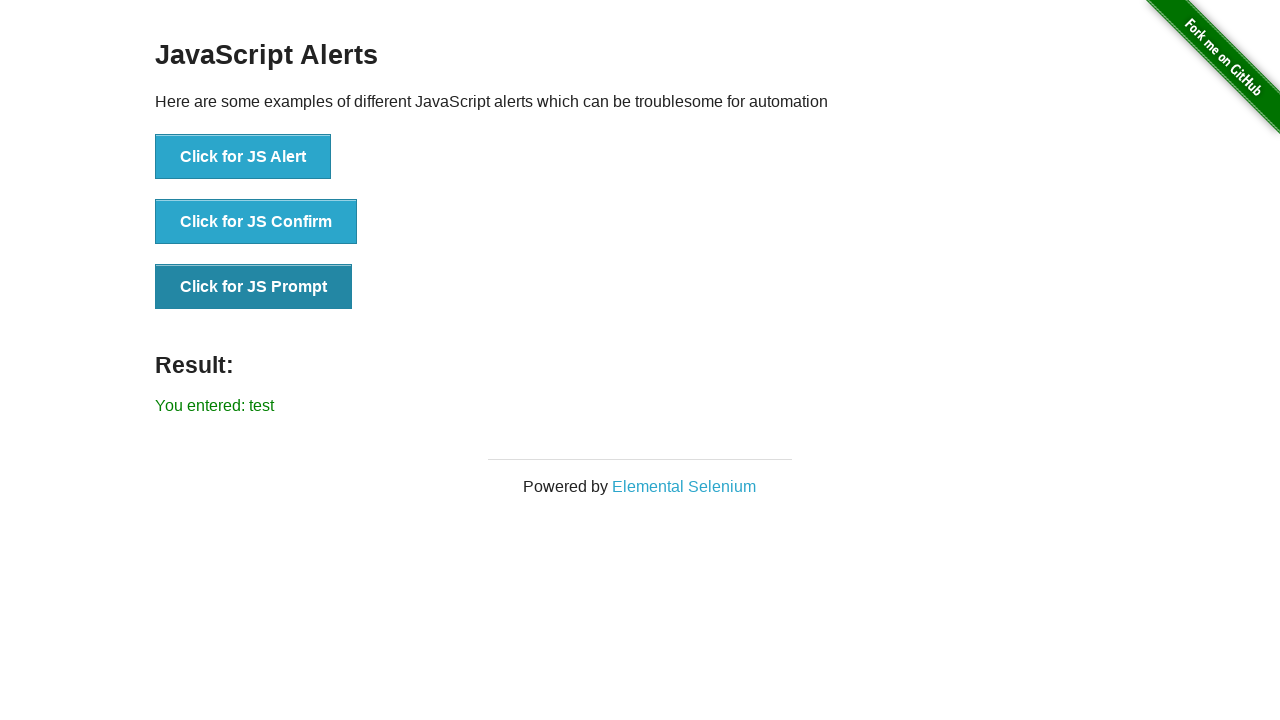

Verified result text matches expected prompt input 'You entered: test'
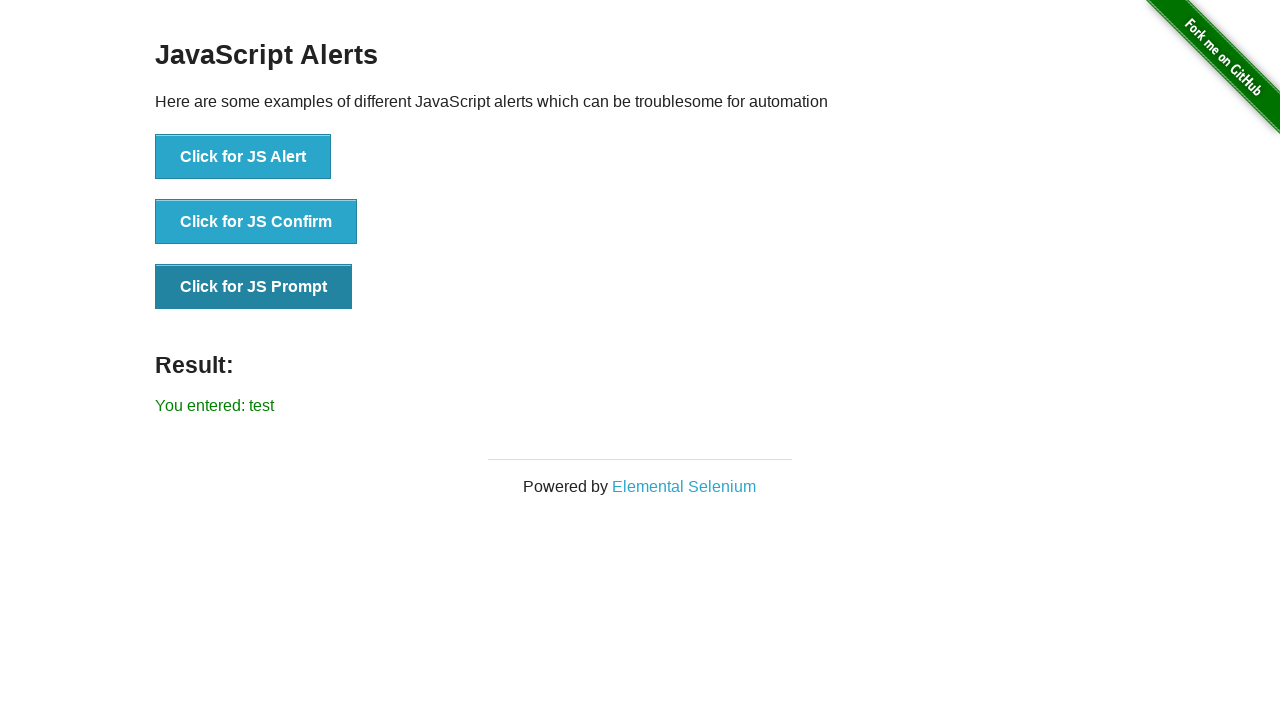

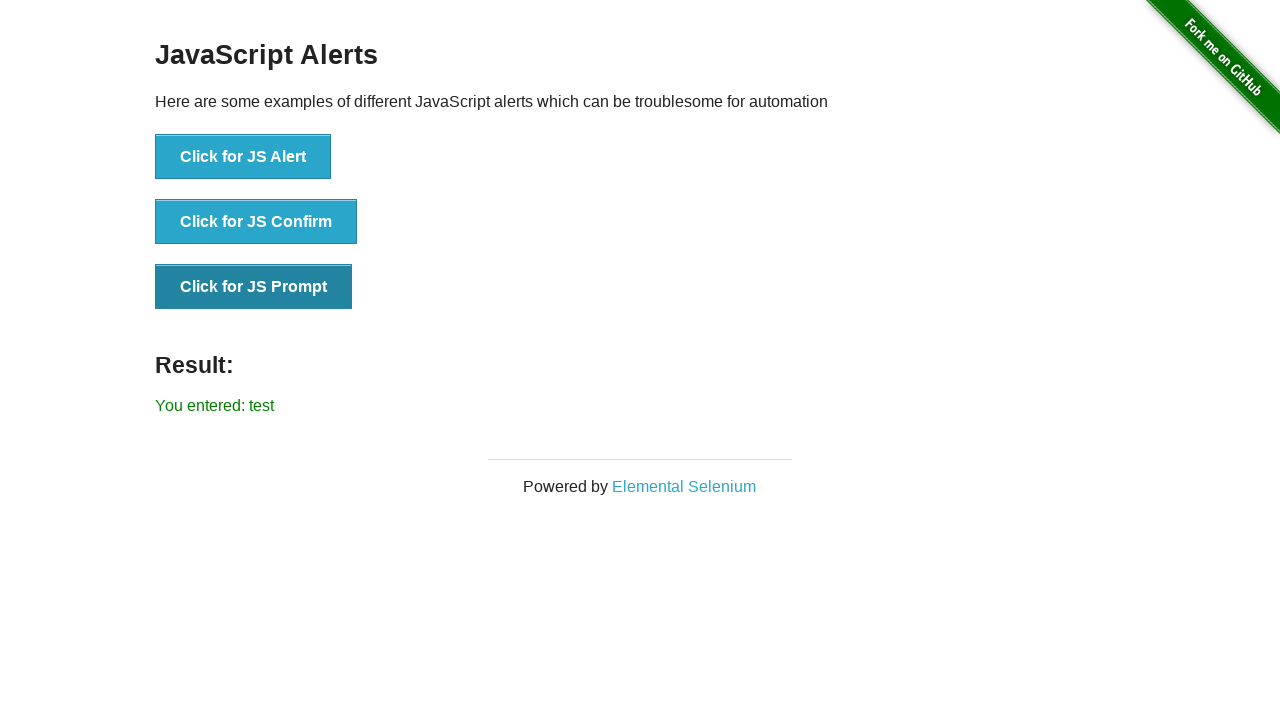